Searches for "selenide" repository on GitHub and verifies that the first result is the official selenide/selenide repository

Starting URL: https://github.com

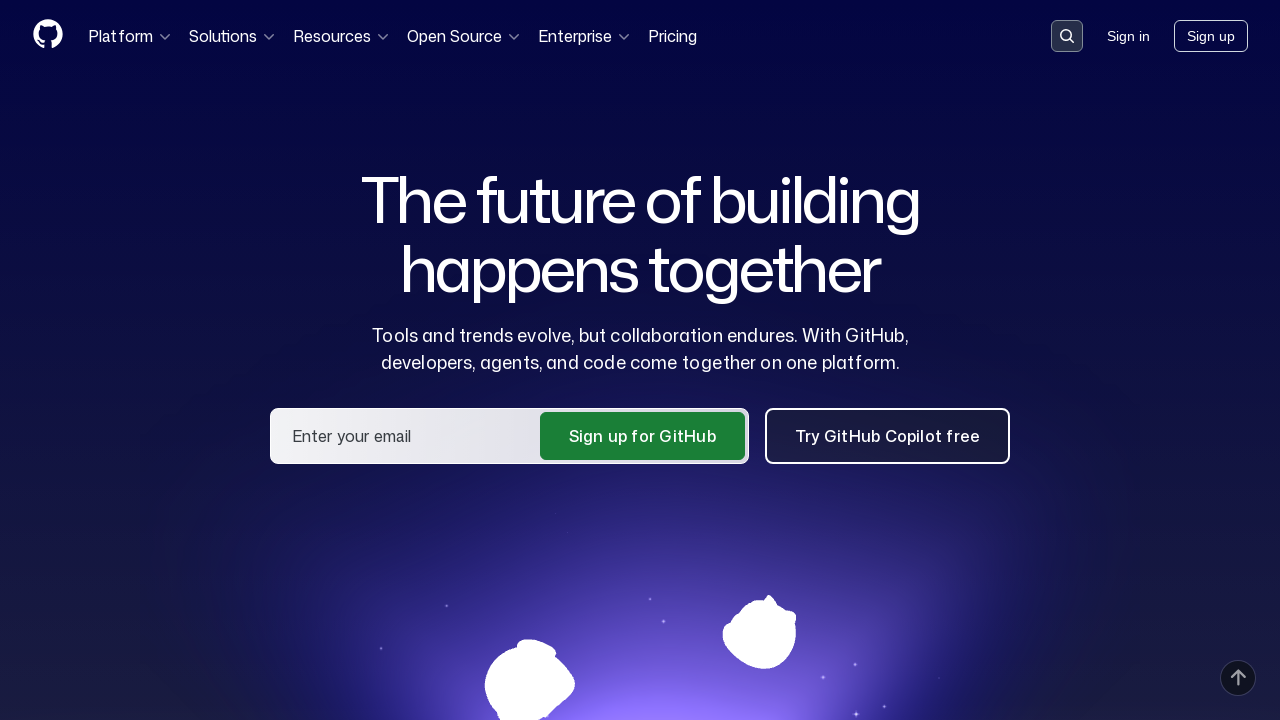

Clicked on search input field at (1067, 36) on [placeholder='Search or jump to...']
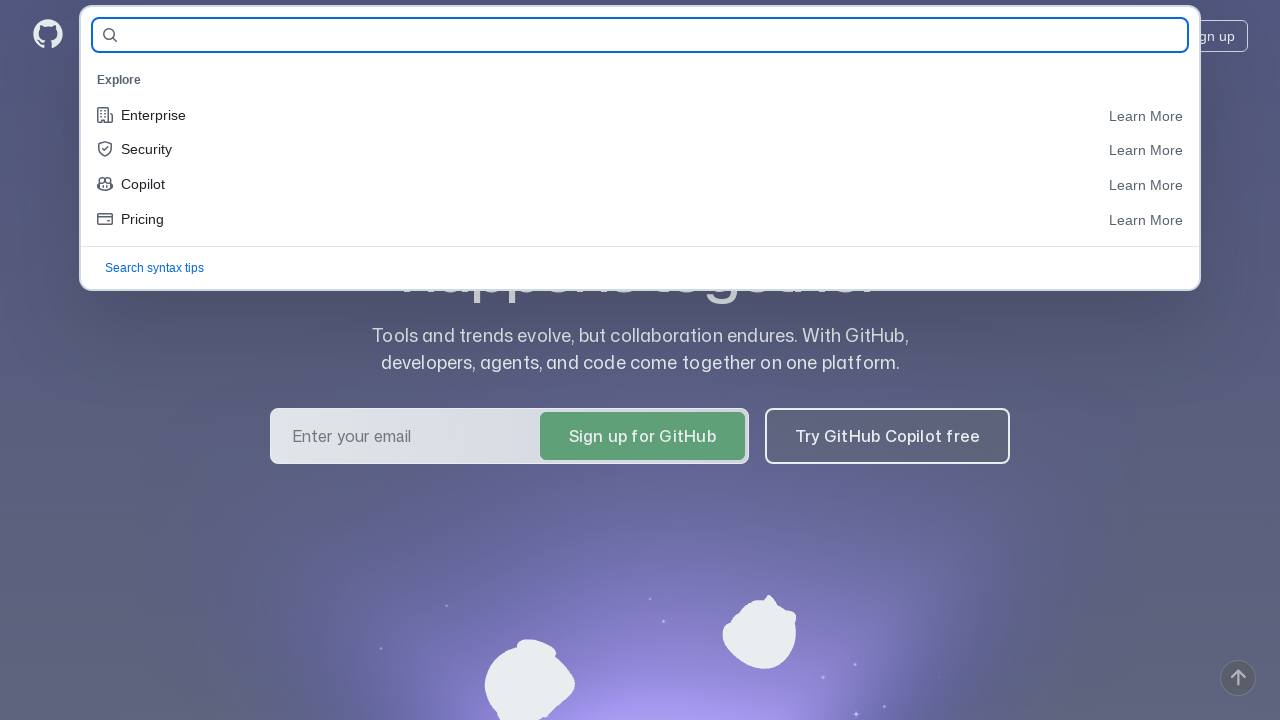

Filled search field with 'selenide' on #query-builder-test
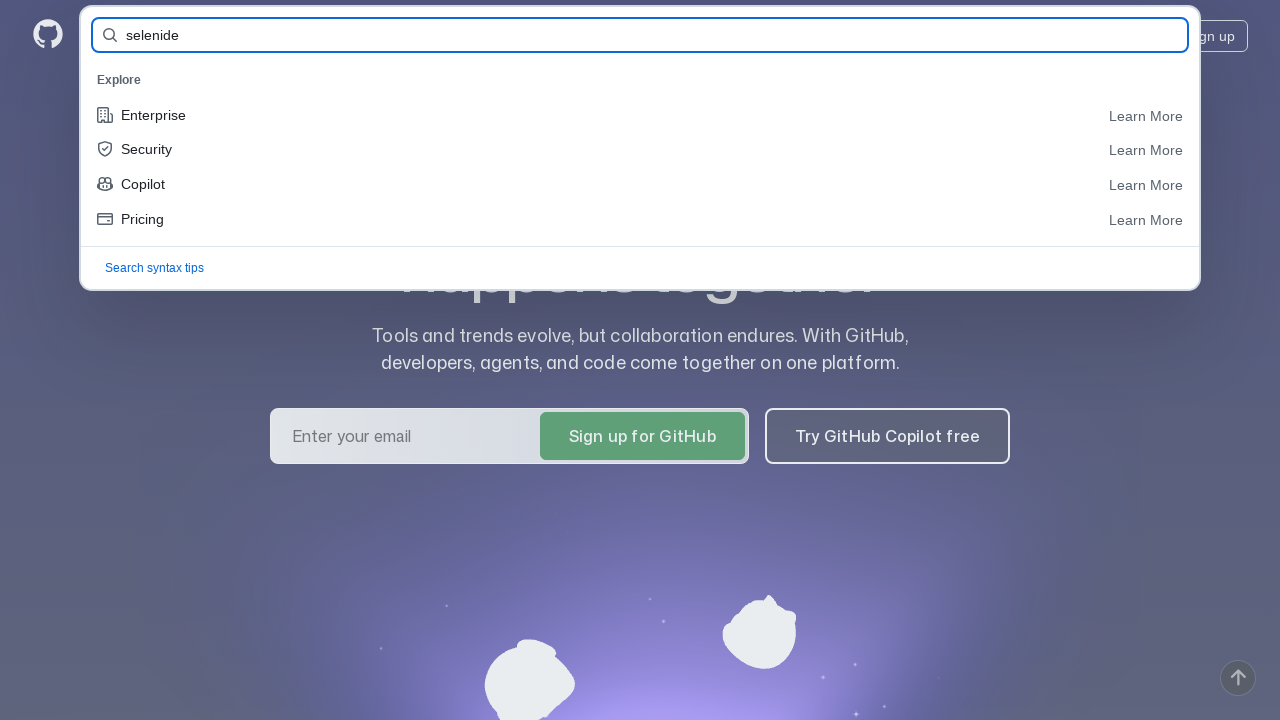

Pressed Enter to execute search on #query-builder-test
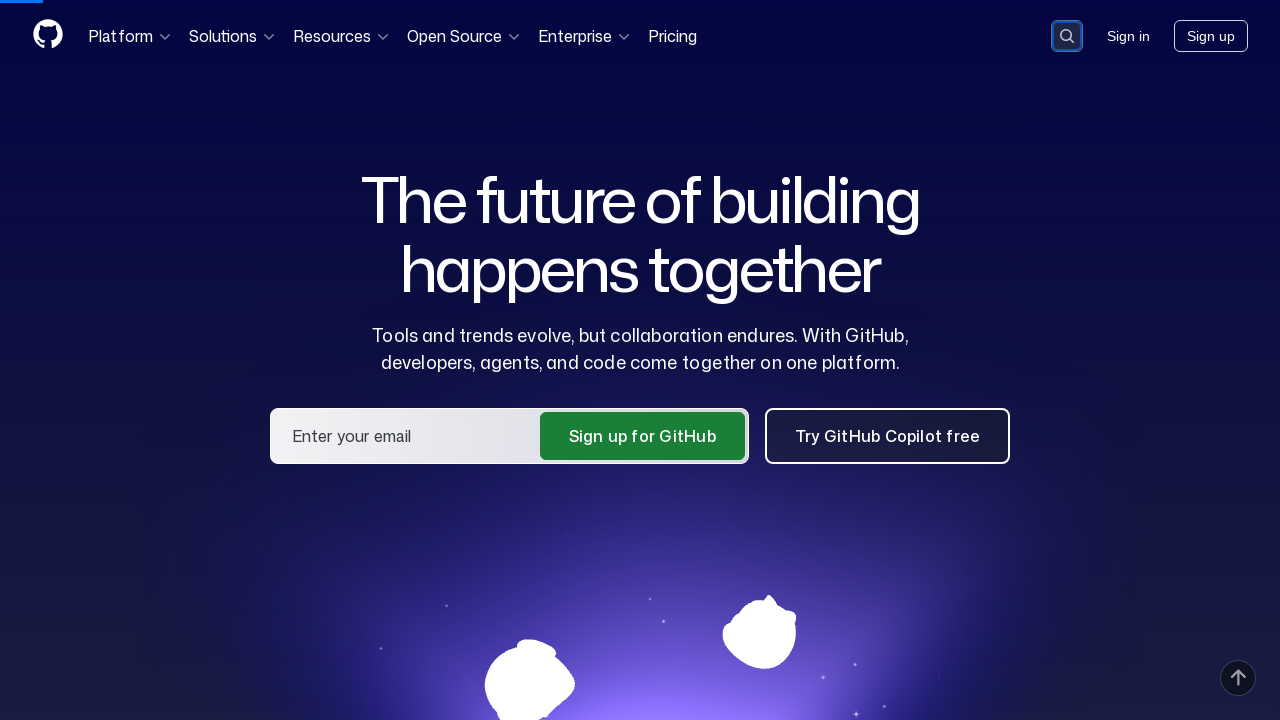

Clicked on the first repository in search results at (432, 161) on [data-testid='results-list'] a
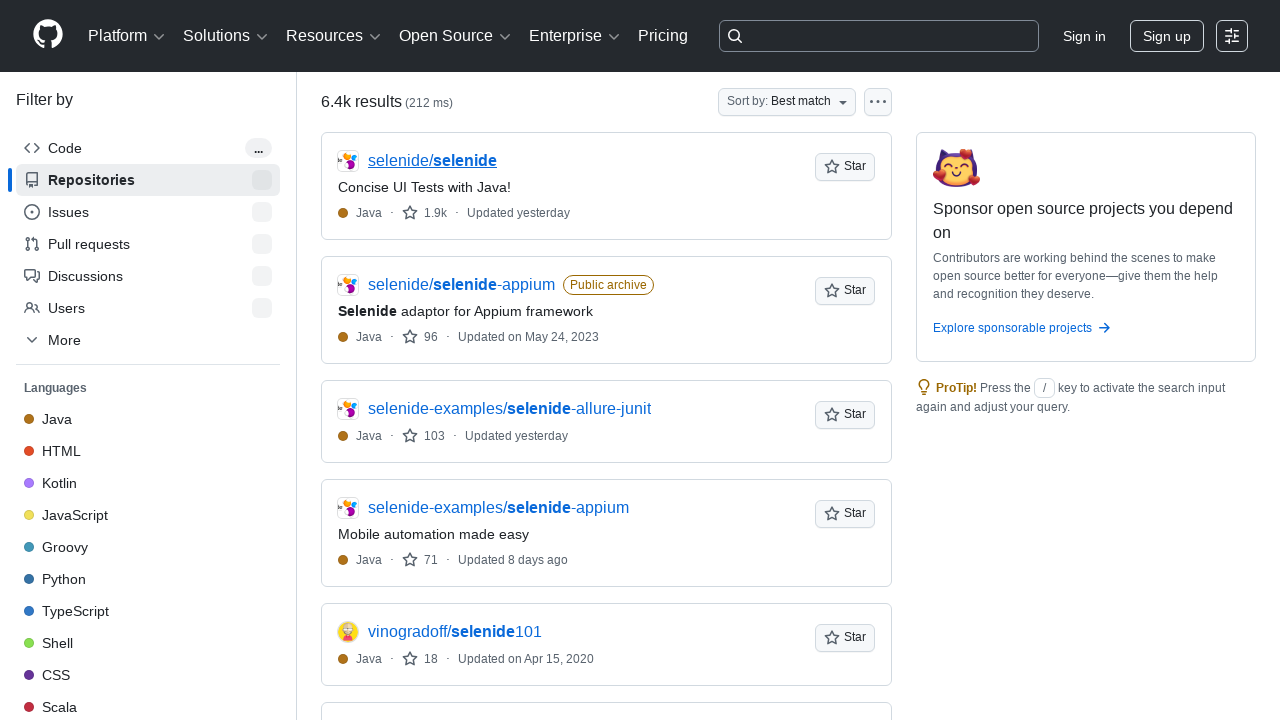

Verified that the official selenide/selenide repository is displayed
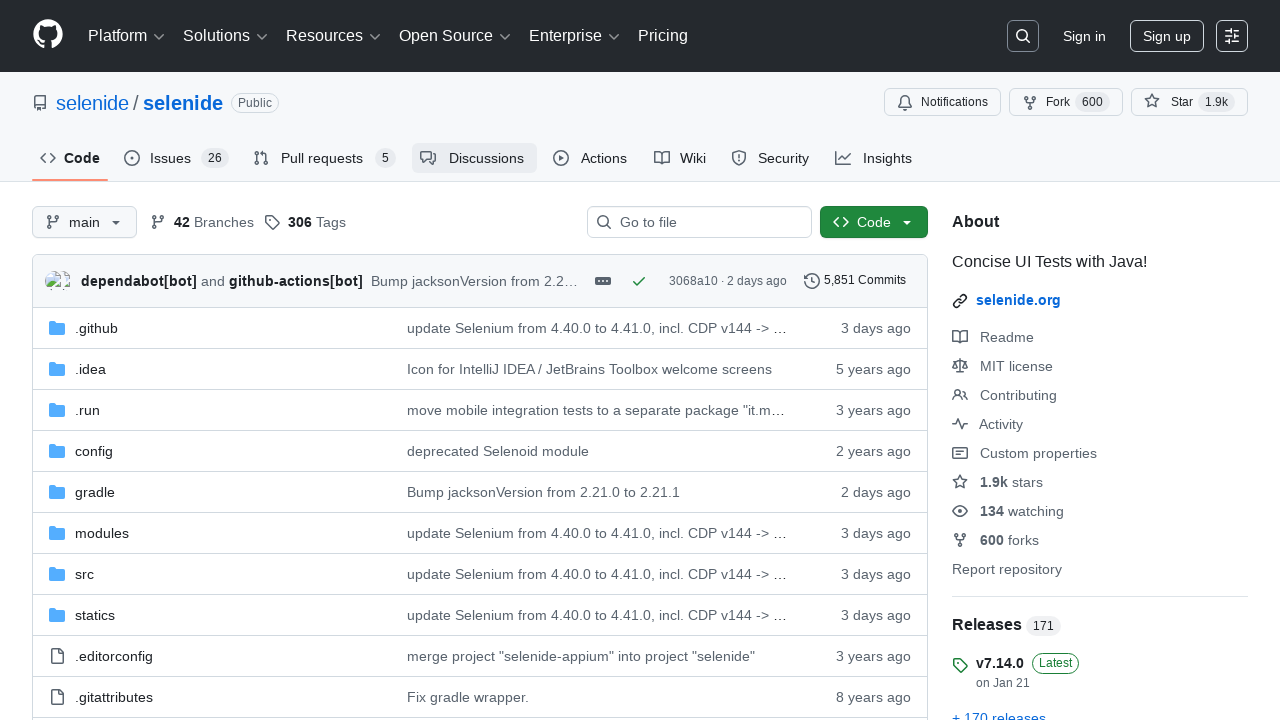

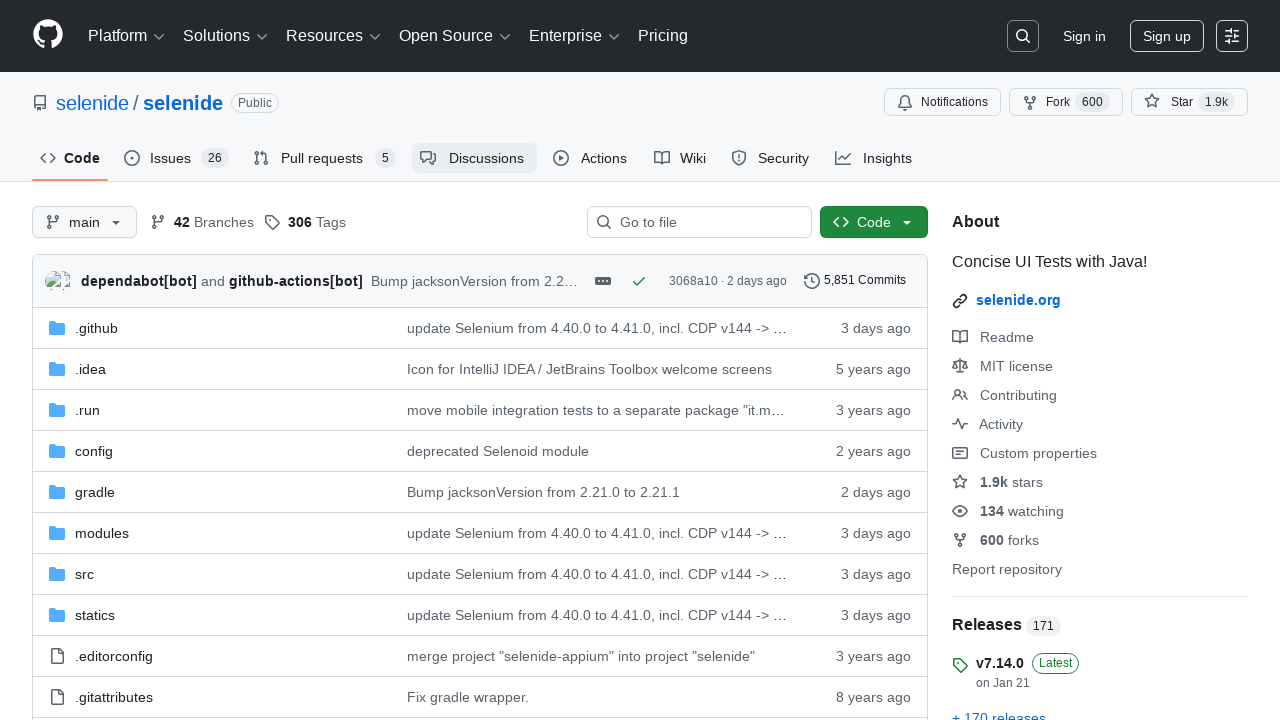